Tests complex drag and drop using explicit click-hold-move-release mouse actions

Starting URL: https://the-internet.herokuapp.com/drag_and_drop

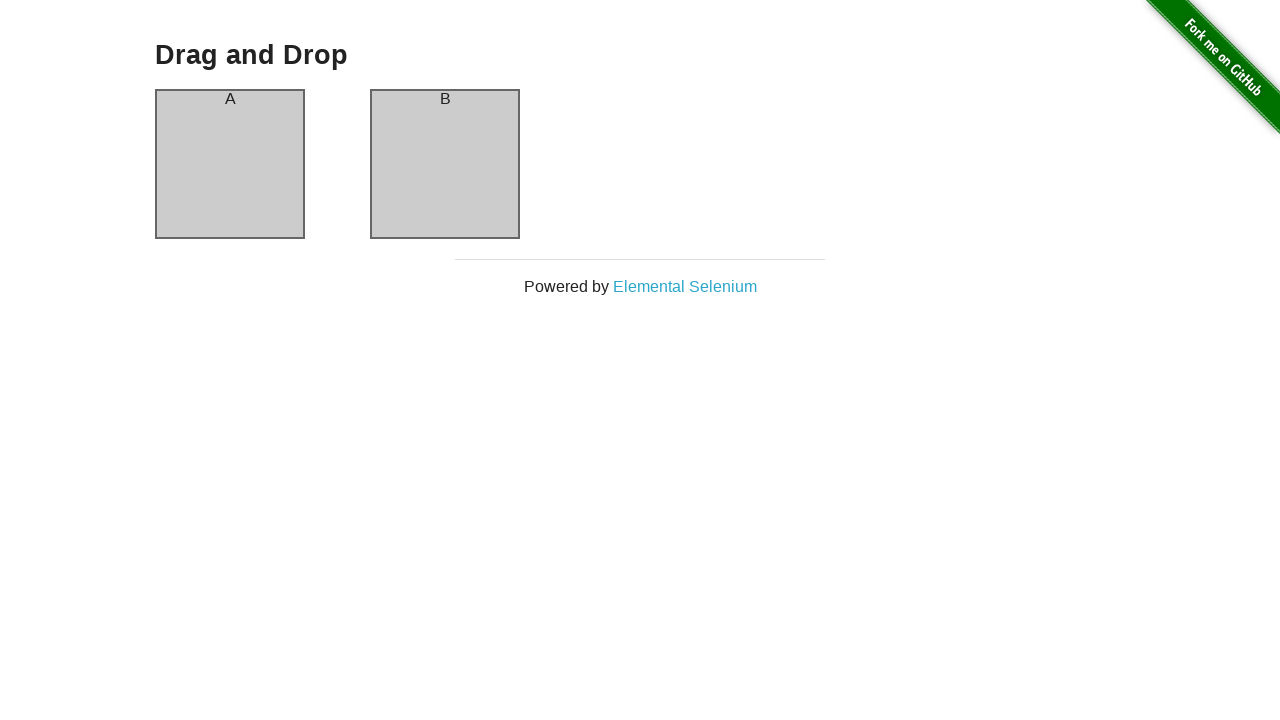

Located column A element
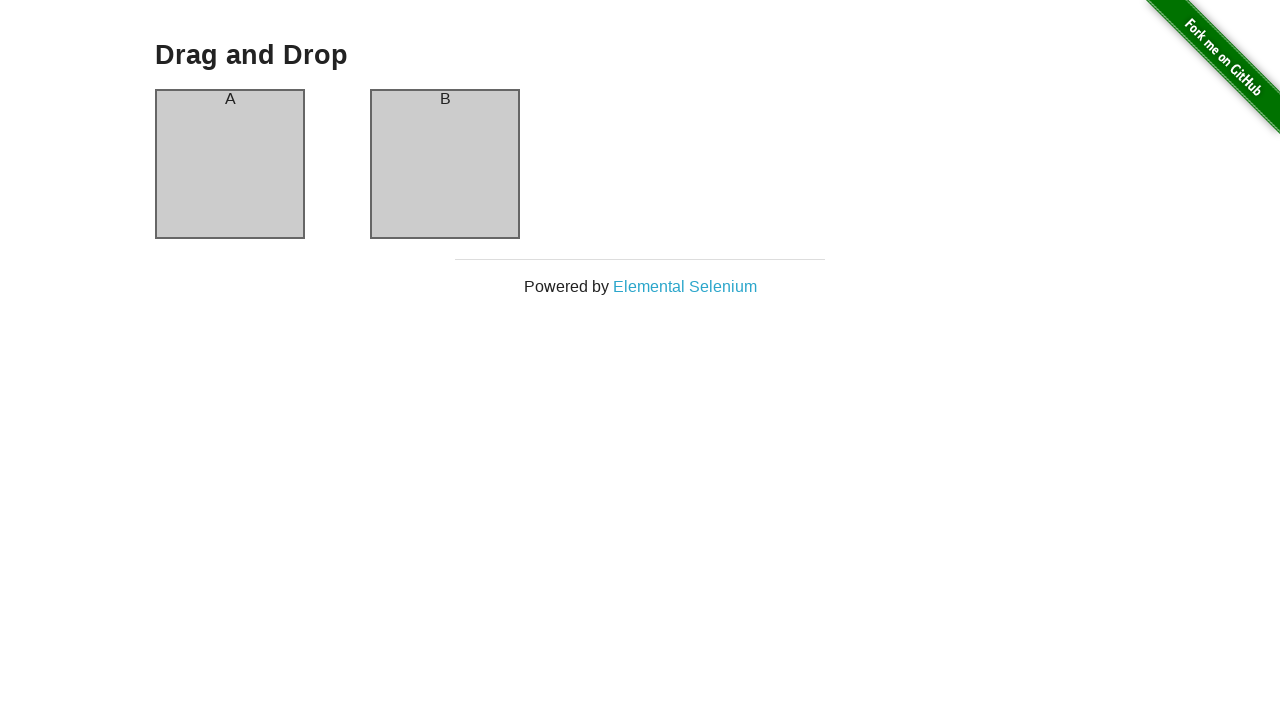

Located column B element
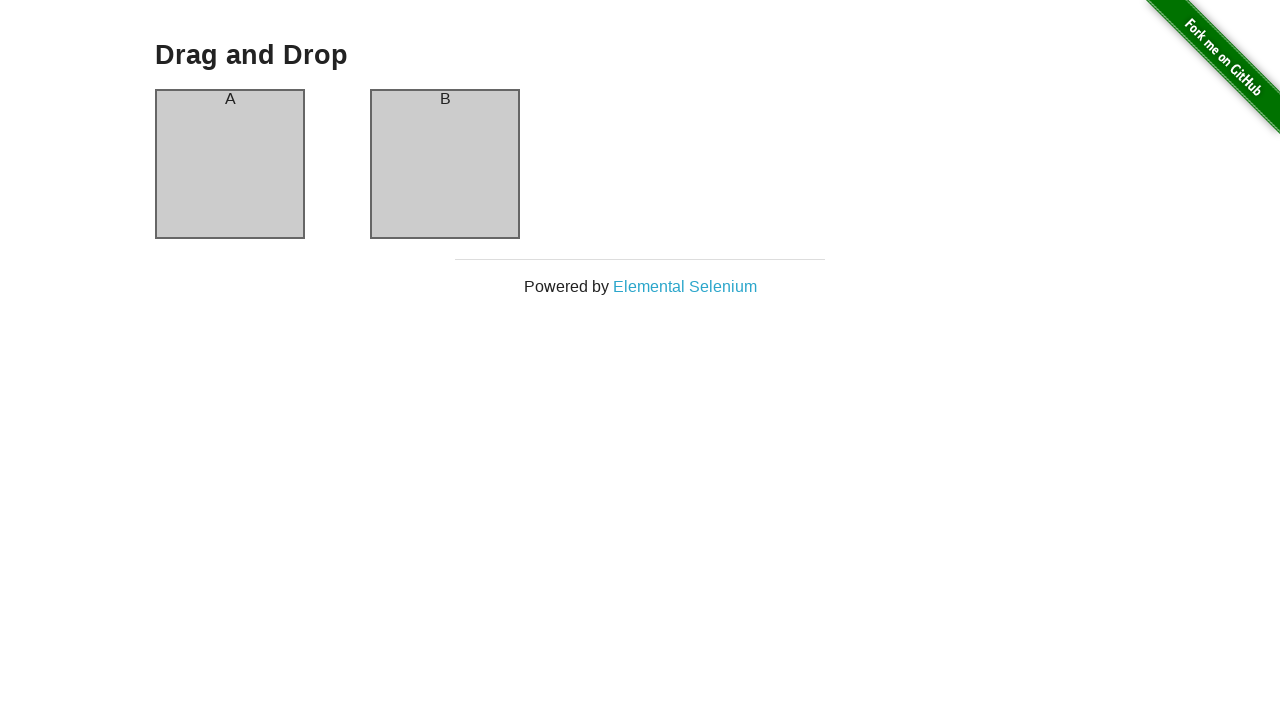

Retrieved bounding box for column A
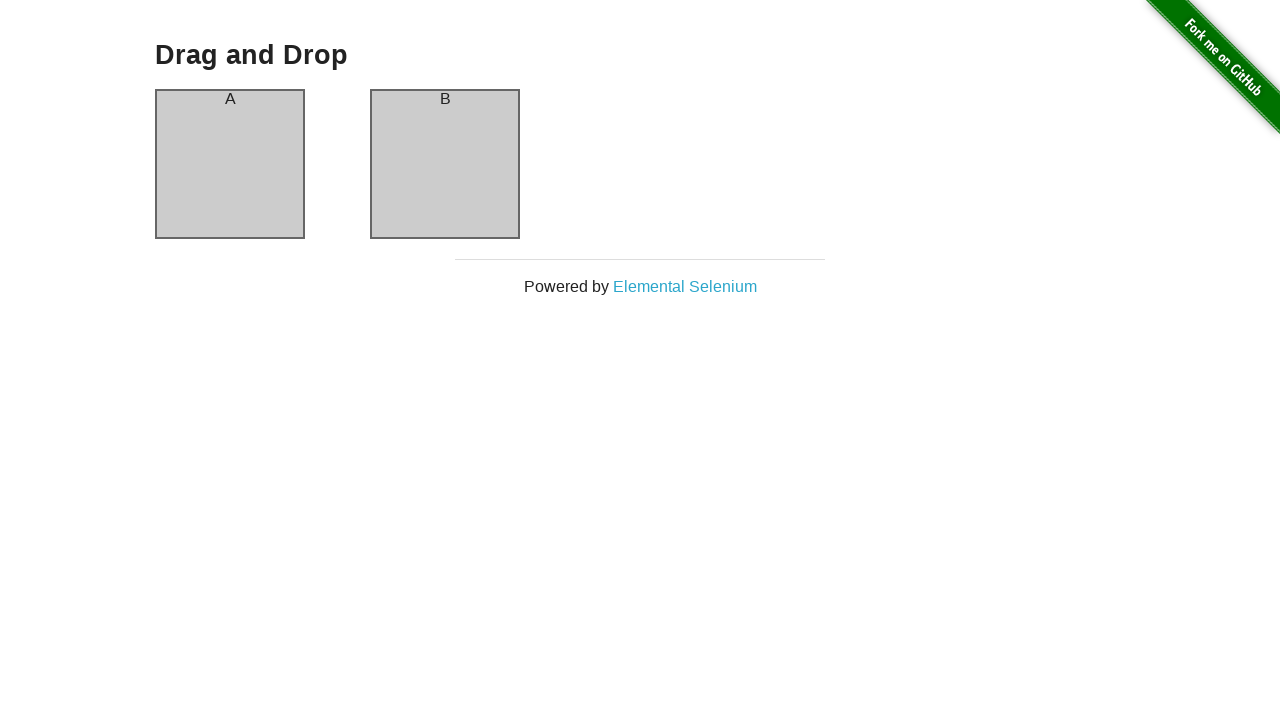

Retrieved bounding box for column B
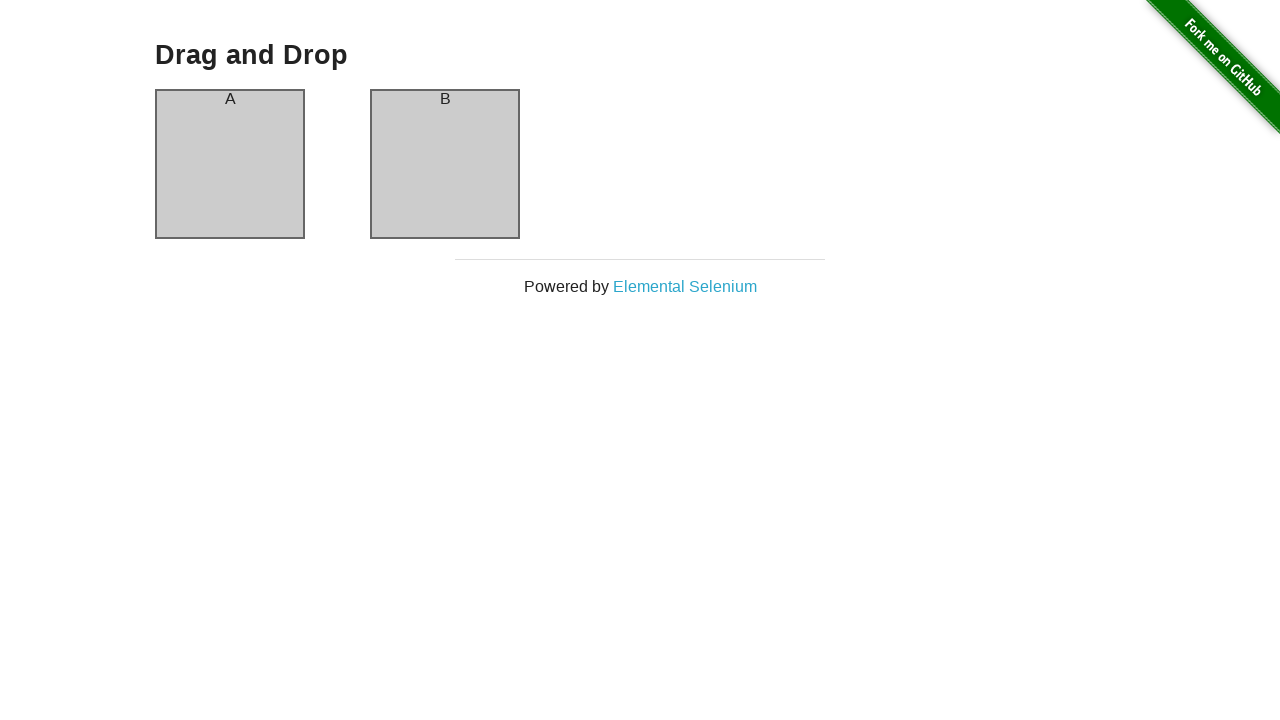

Moved mouse to center of column A at (230, 164)
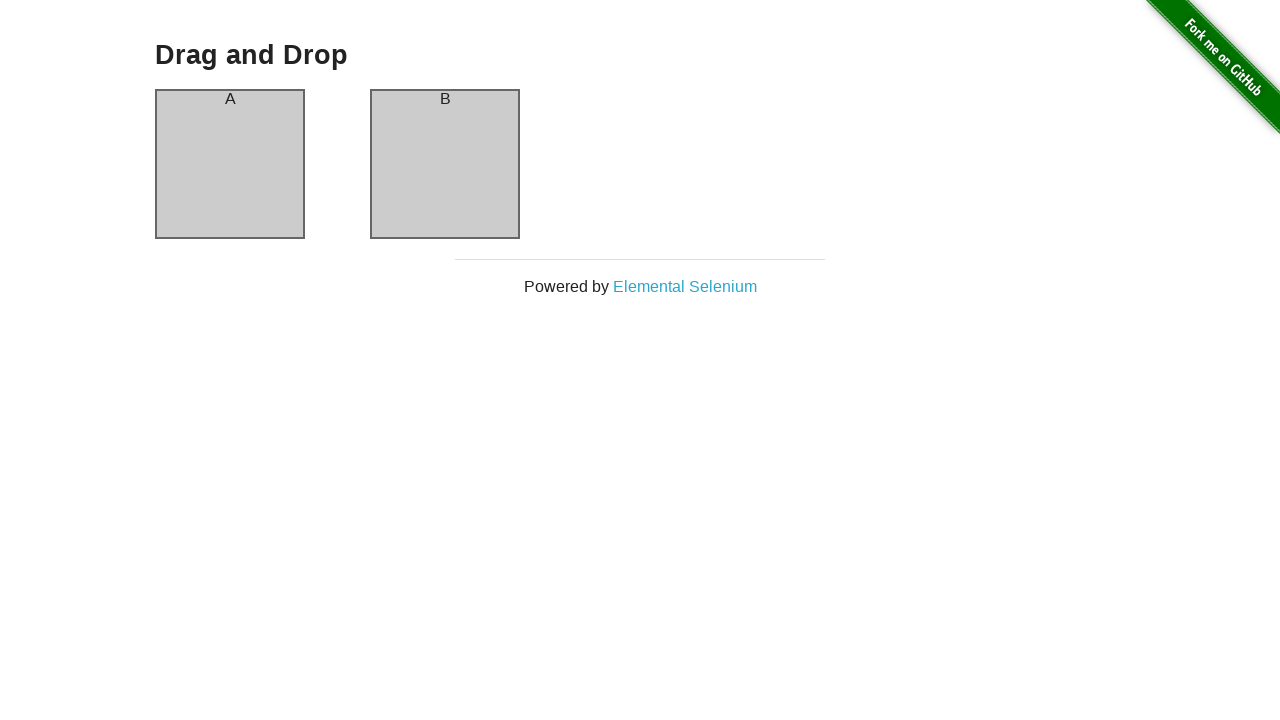

Pressed and held mouse button on column A at (230, 164)
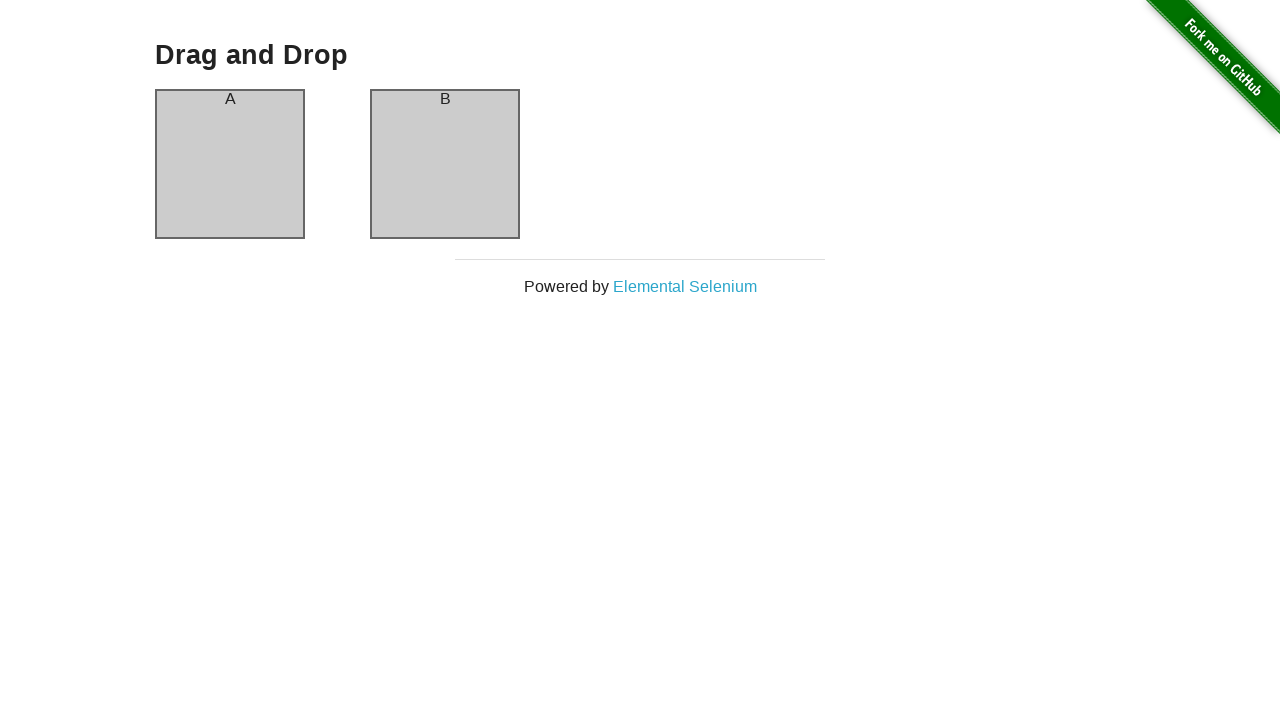

Dragged mouse to center of column B at (445, 164)
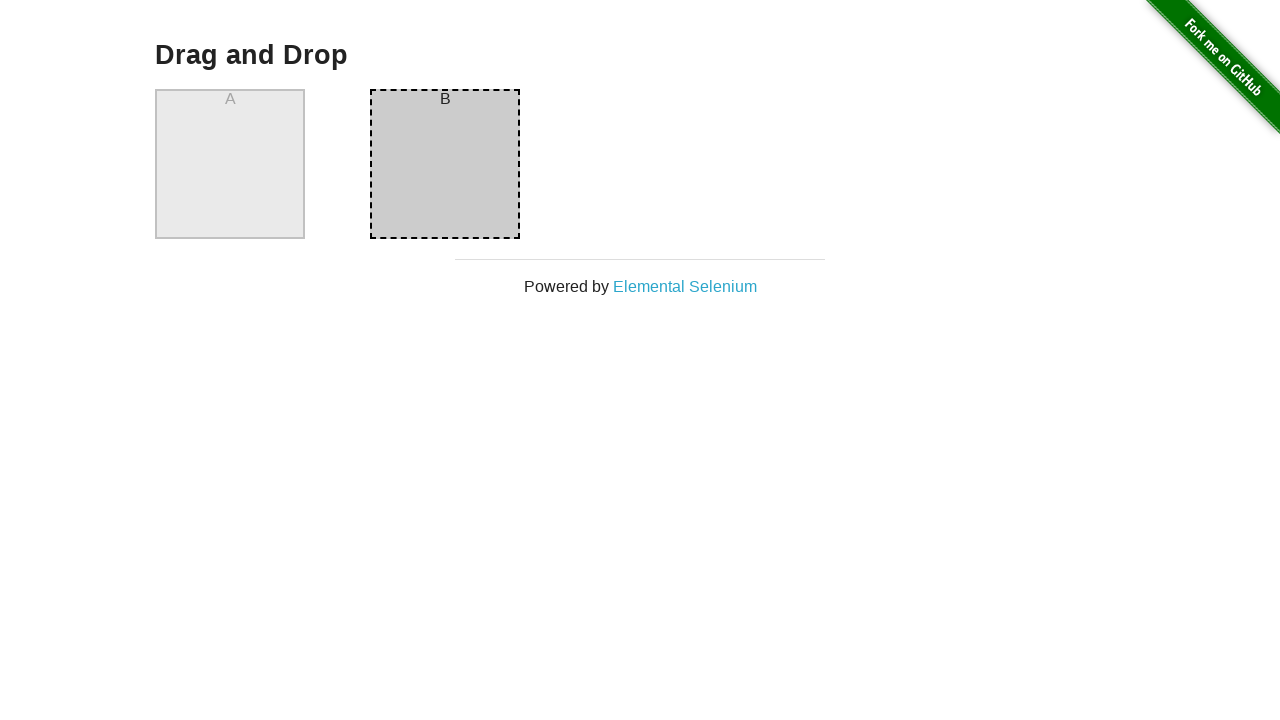

Released mouse button to complete drag and drop of column A to column B at (445, 164)
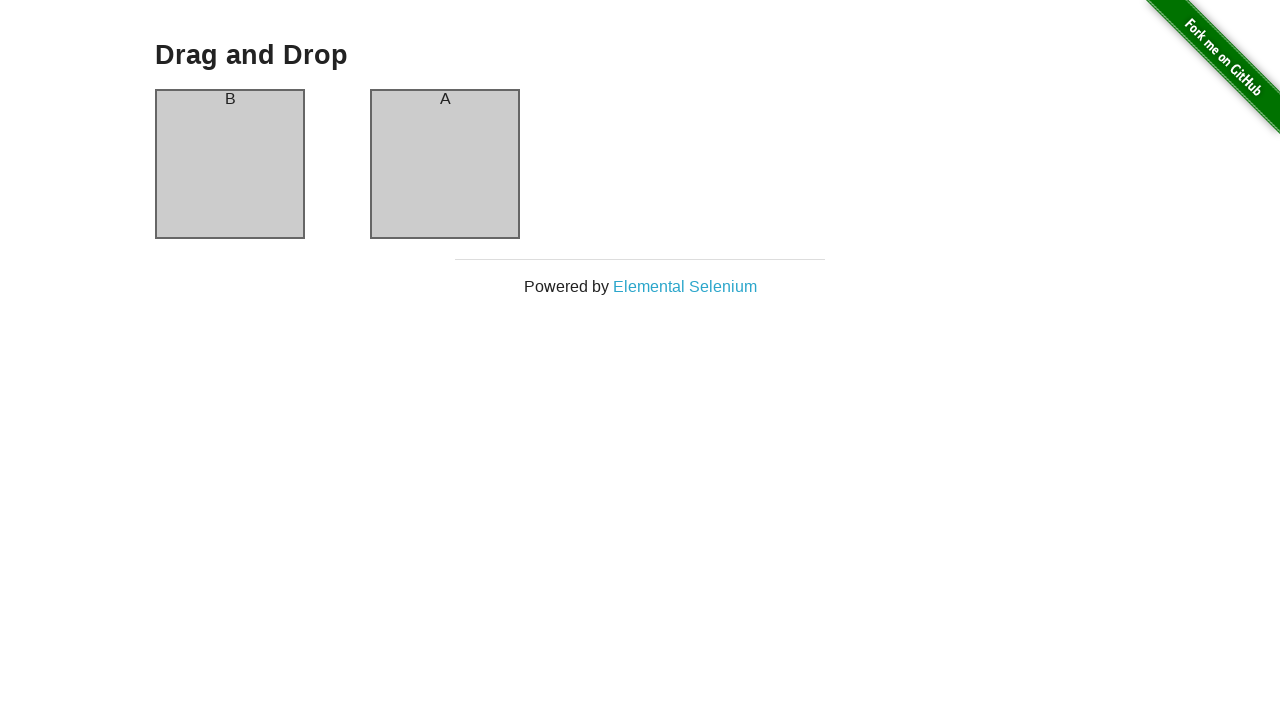

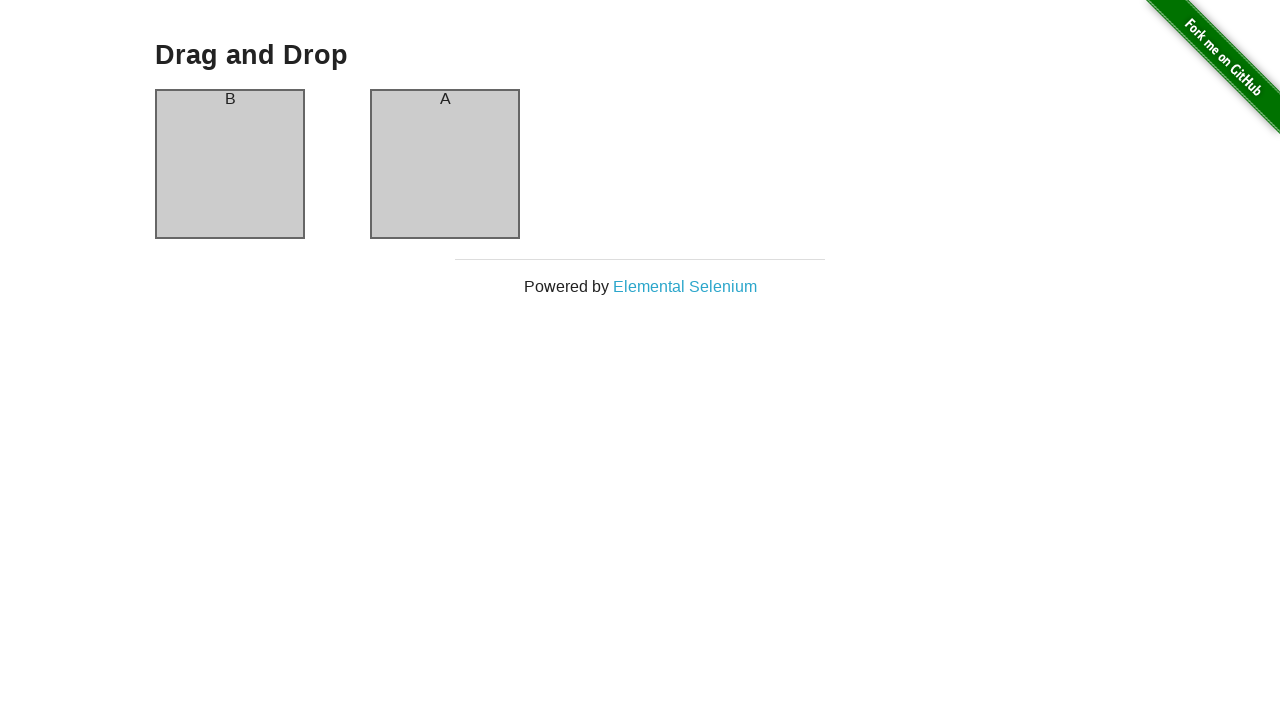